Navigates to Spotify's homepage and retrieves the page title

Starting URL: https://open.spotify.com/

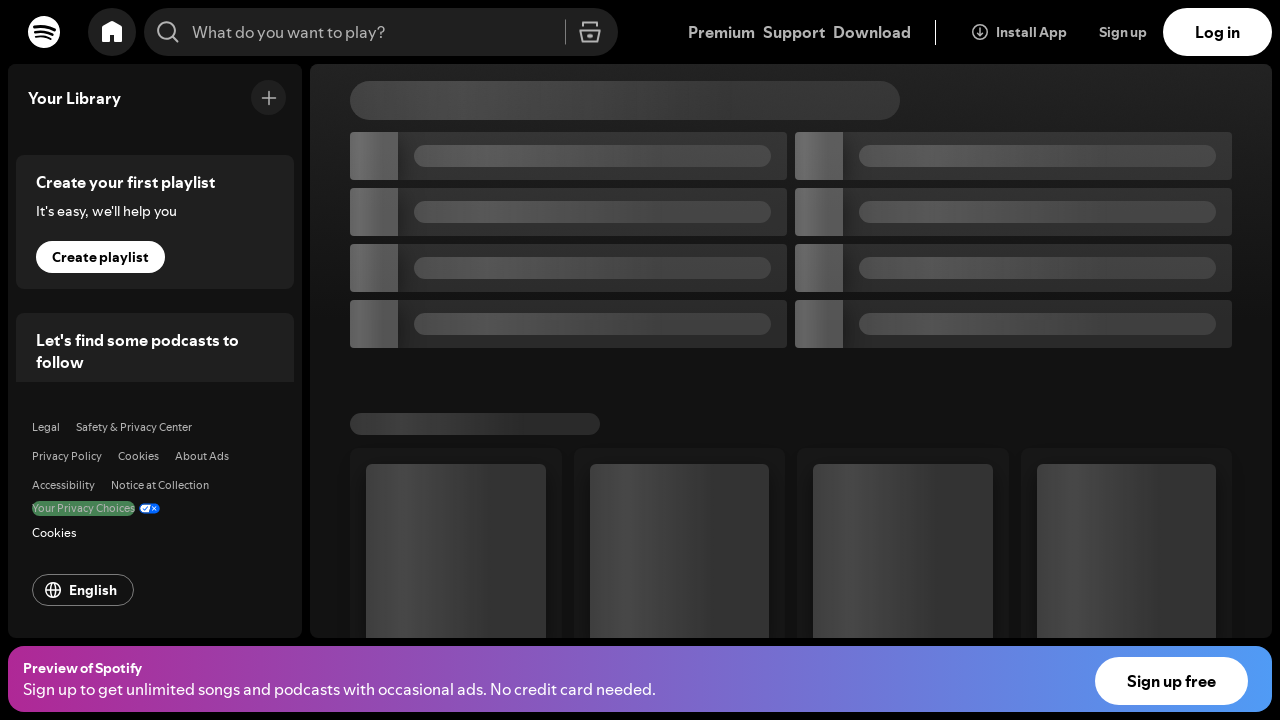

Waited for page to load (domcontentloaded state)
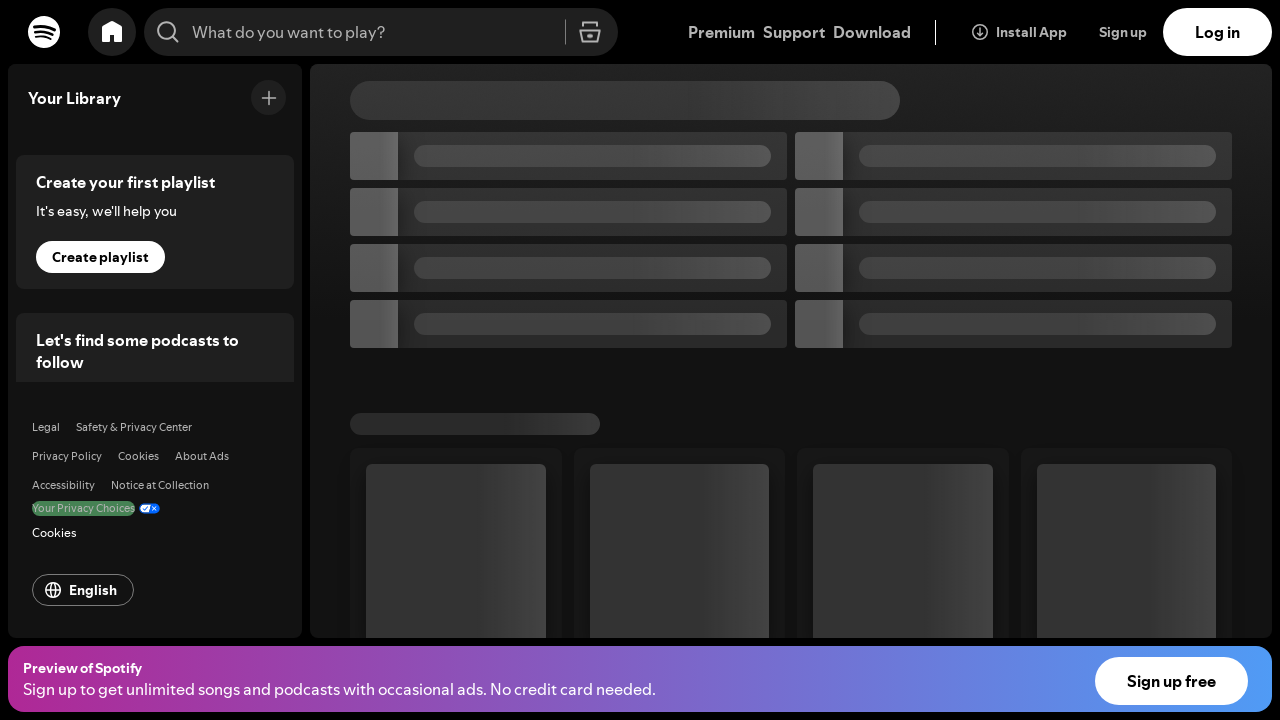

Retrieved page title: Spotify - Web Player: Music for everyone
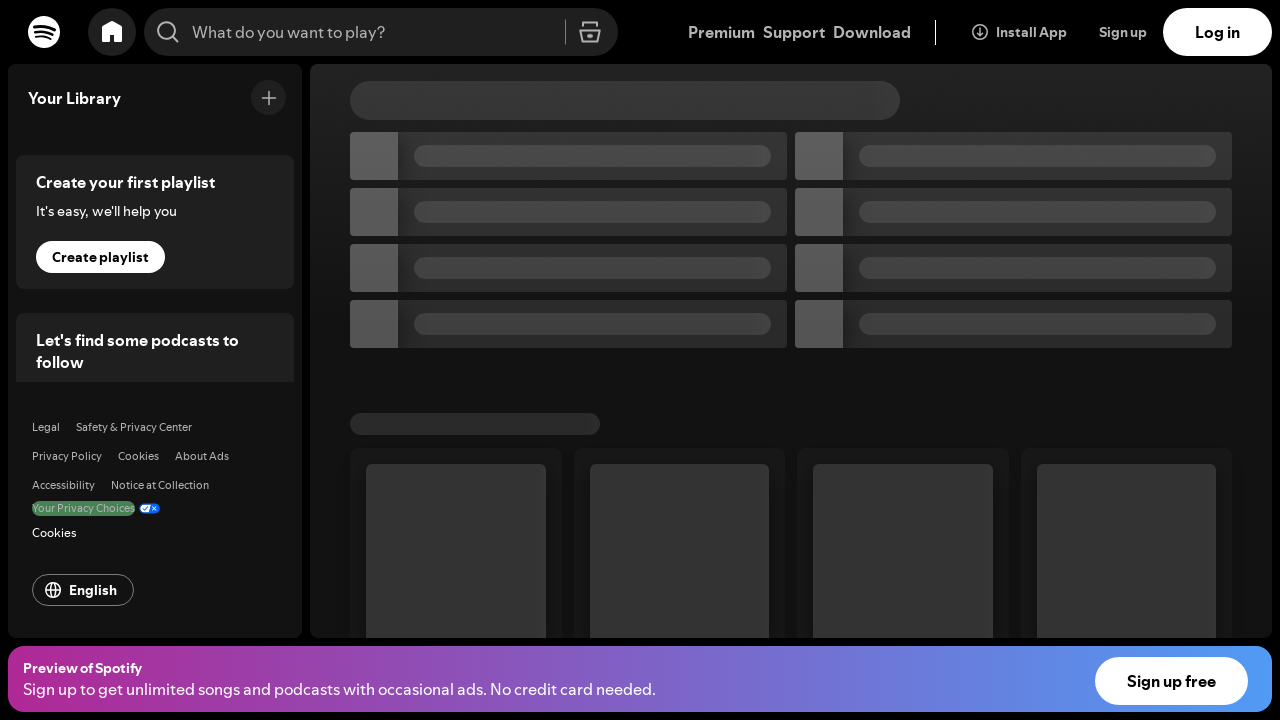

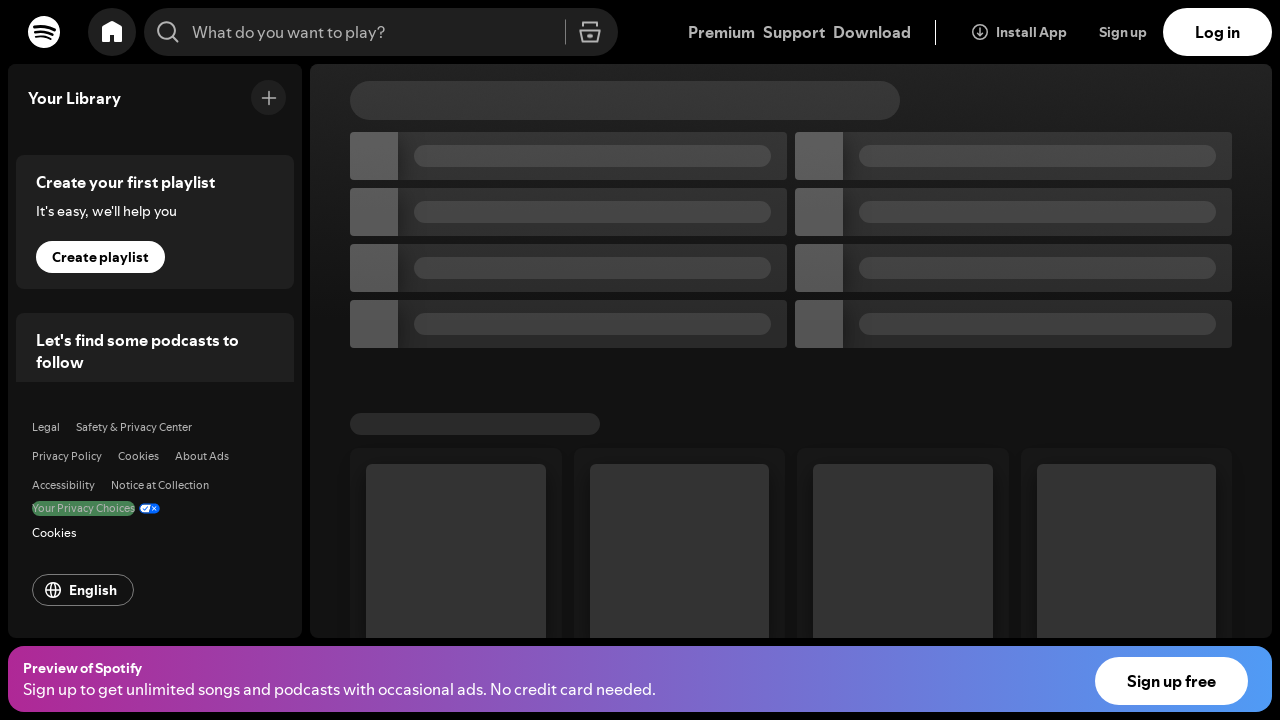